Creates a new paste on Pastebin by filling in code content, setting expiration to 10 minutes, selecting Bash syntax highlighting, adding a title, and submitting the form.

Starting URL: https://pastebin.com/

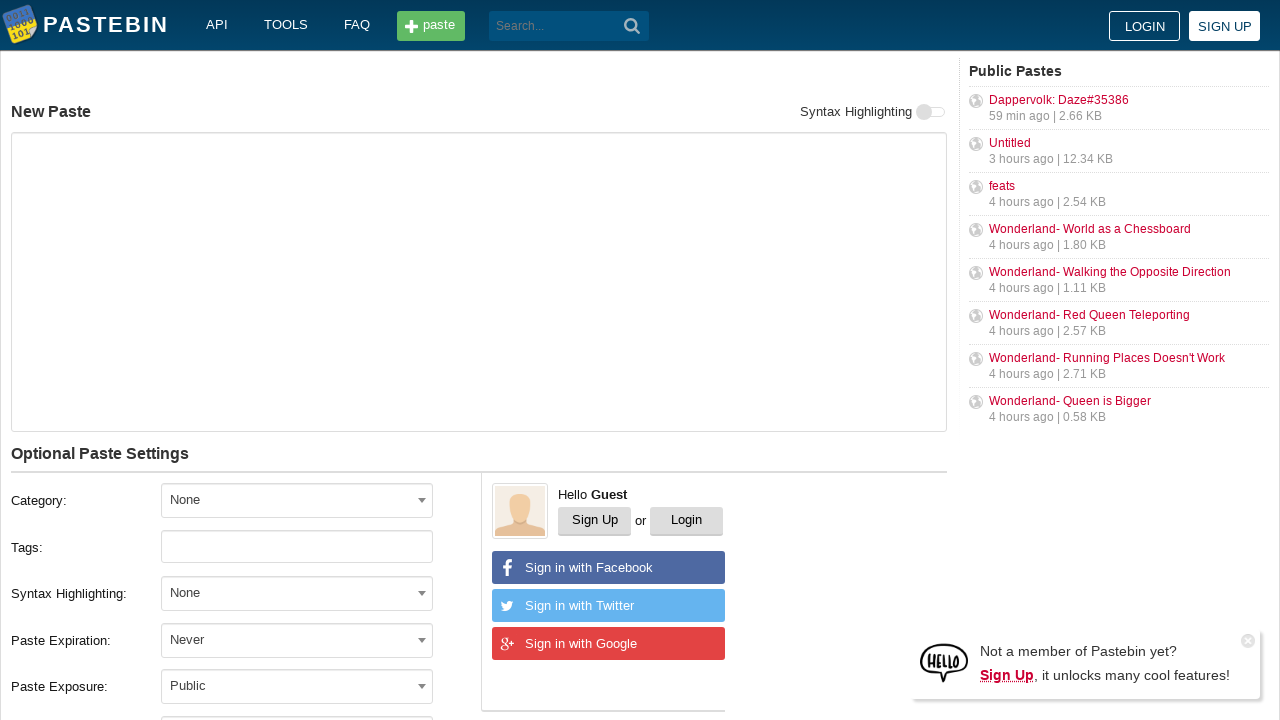

Waited for code/text area to load
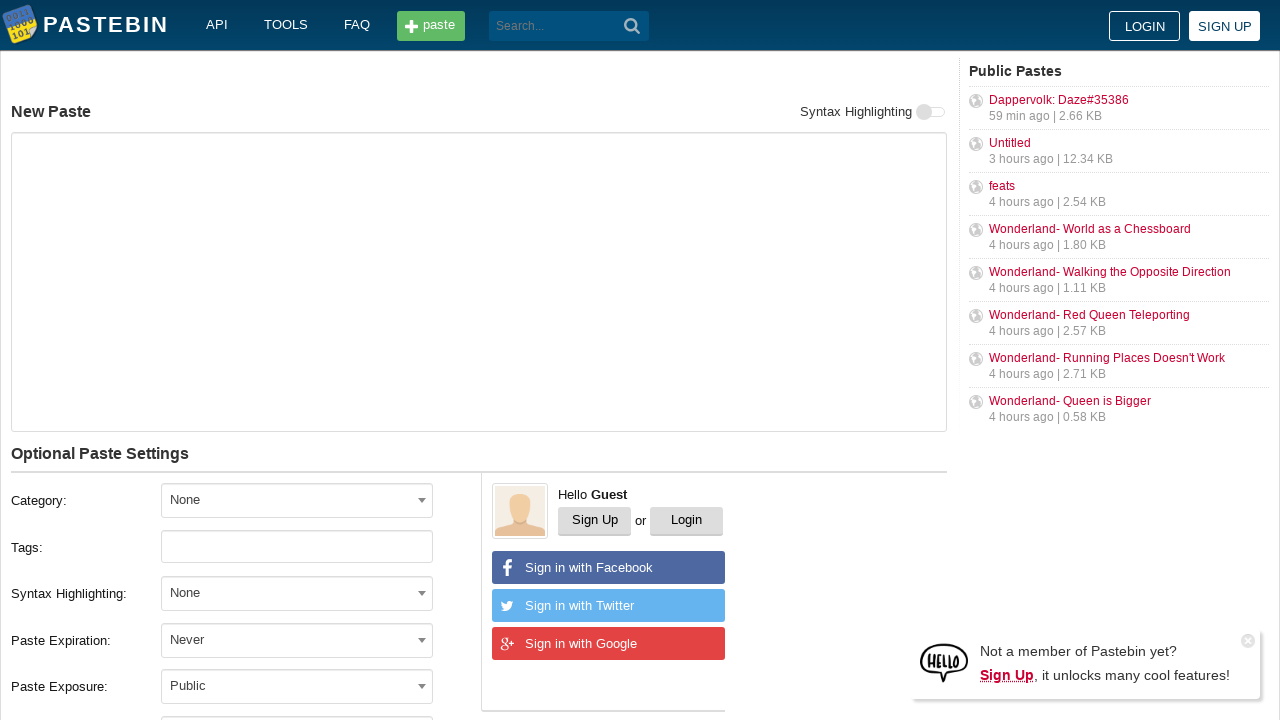

Filled code/text area with paste content on //*[@id='postform-text']
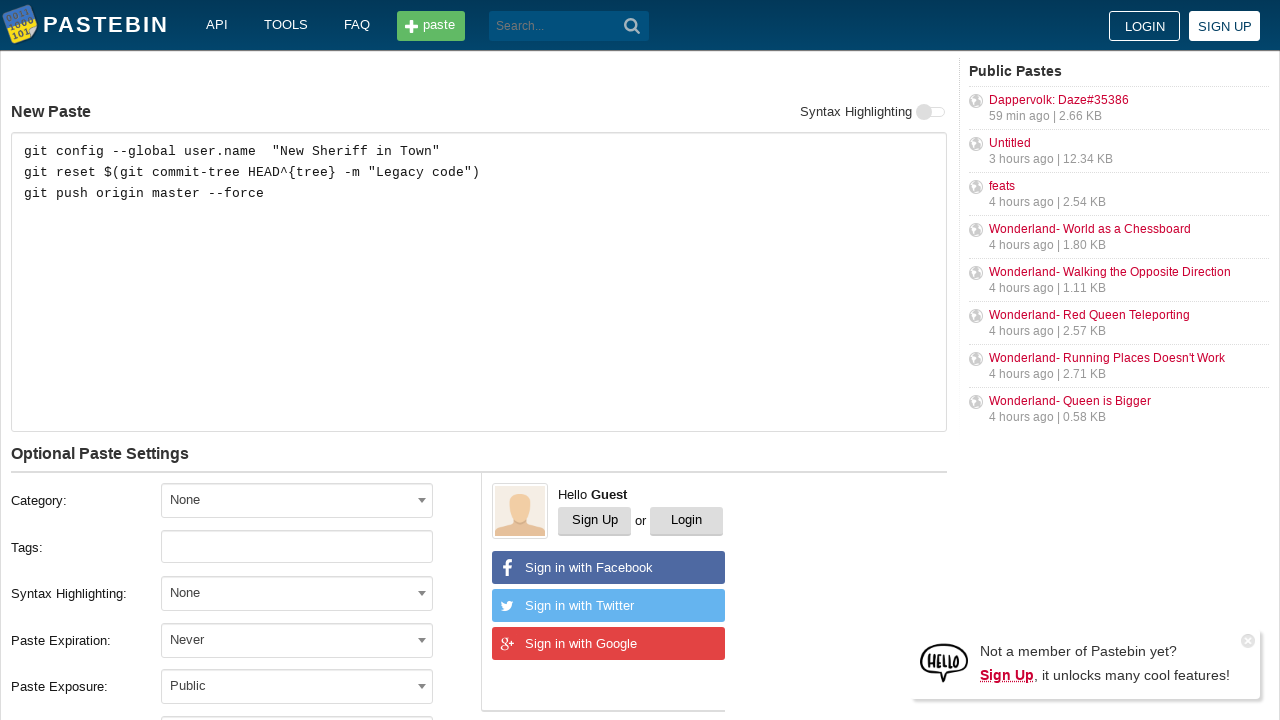

Clicked expiration dropdown at (297, 640) on xpath=//div[@class='form-group field-postform-expiration']//span[contains(@class
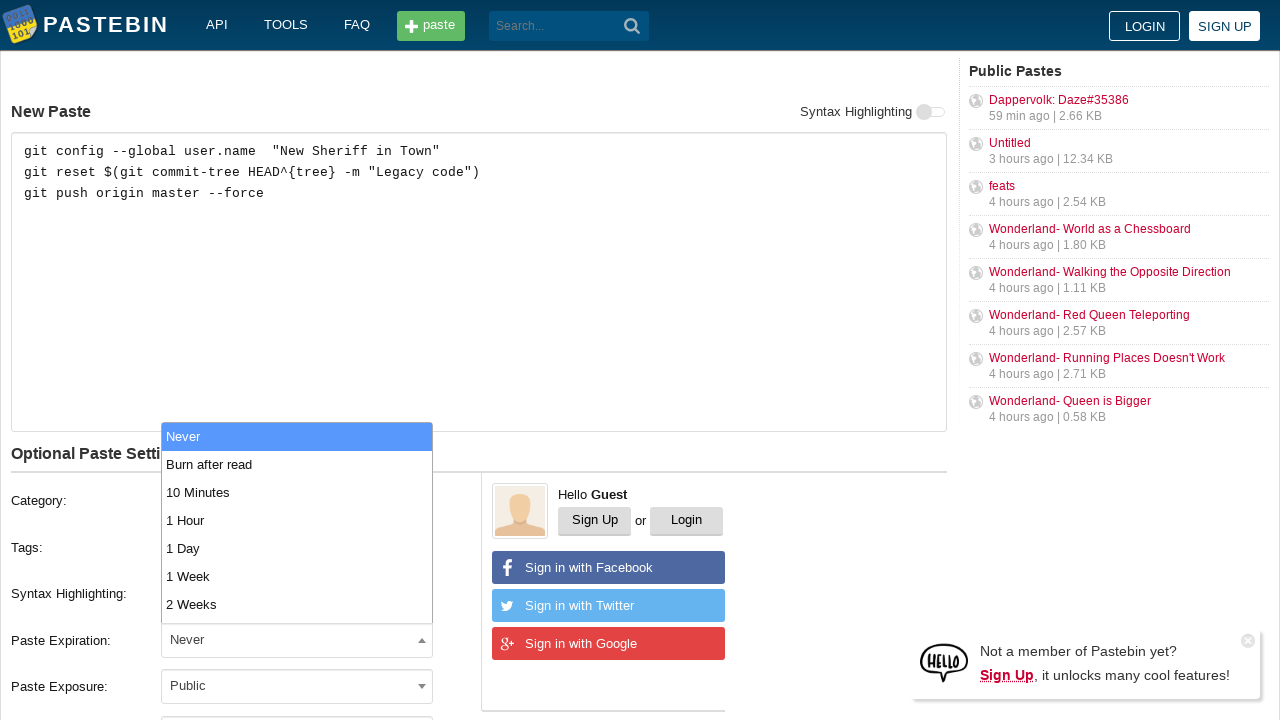

Selected 10 Minutes expiration time at (297, 492) on xpath=//li[text() ='10 Minutes']
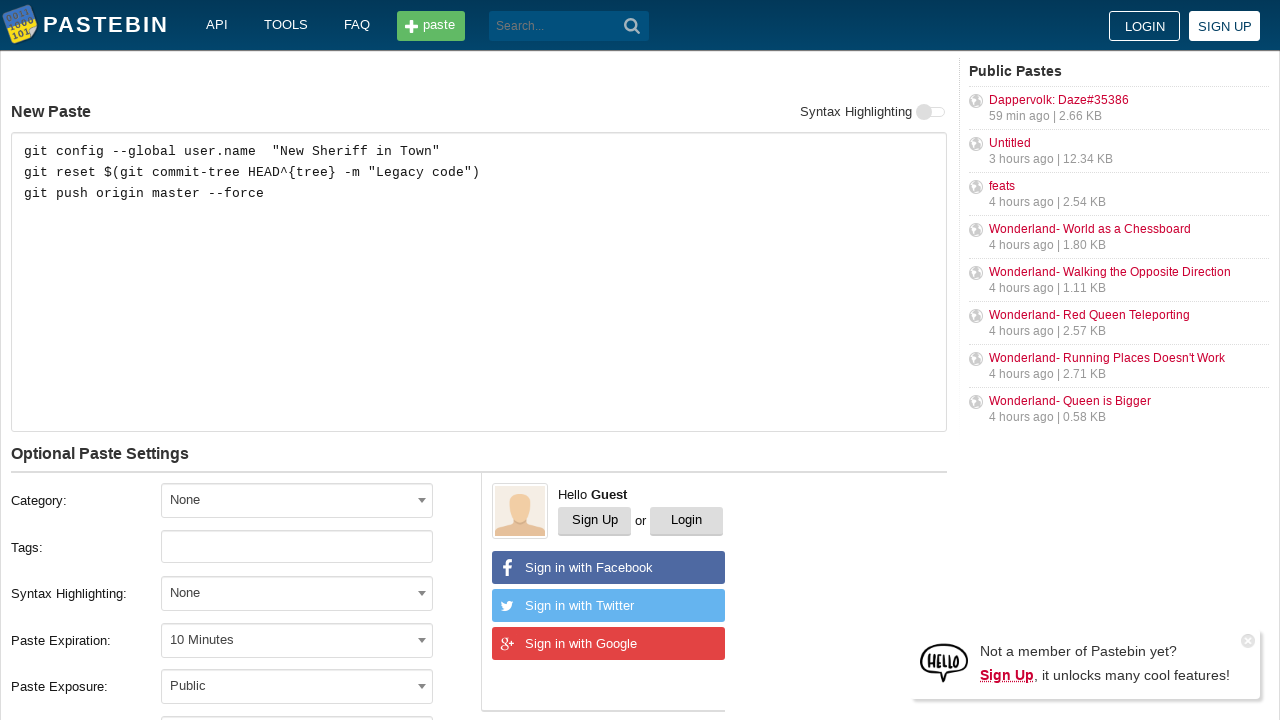

Clicked syntax highlighting dropdown at (297, 593) on xpath=//div[@class='col-sm-9 field-wrapper']//span[contains(@id, 'select2-postfo
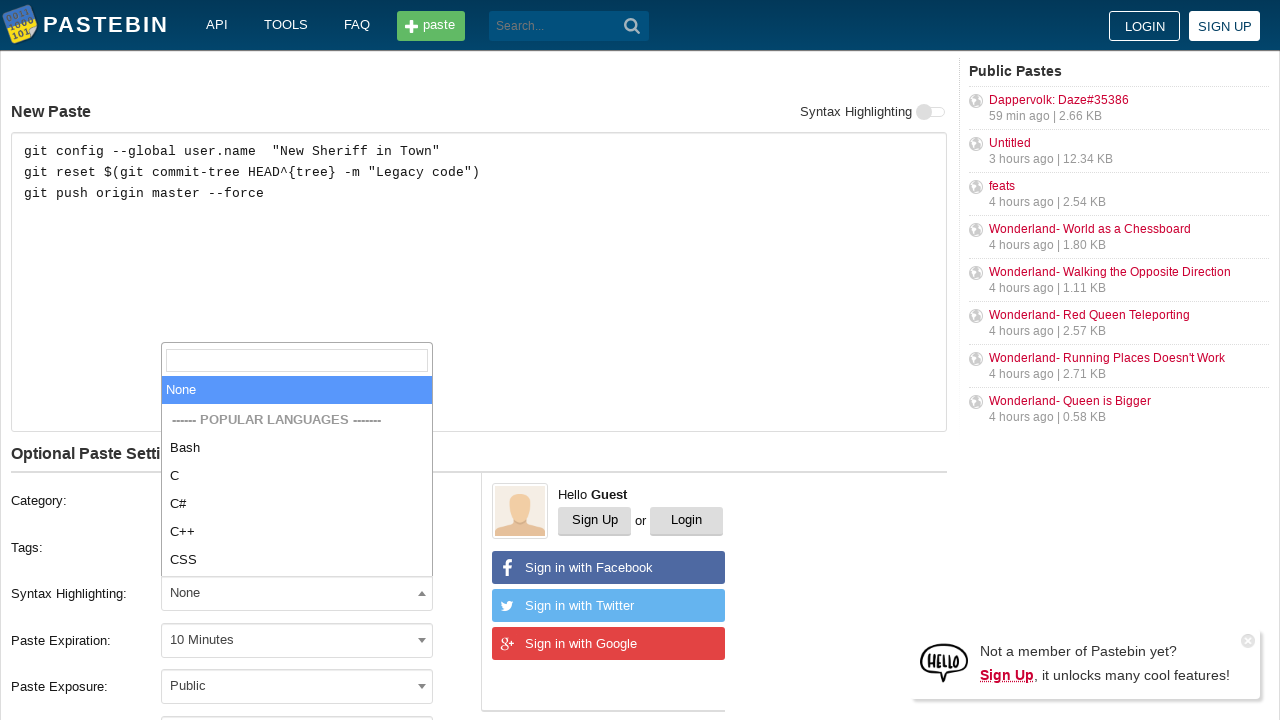

Selected Bash syntax highlighting at (297, 448) on xpath=//li[text()='Bash']
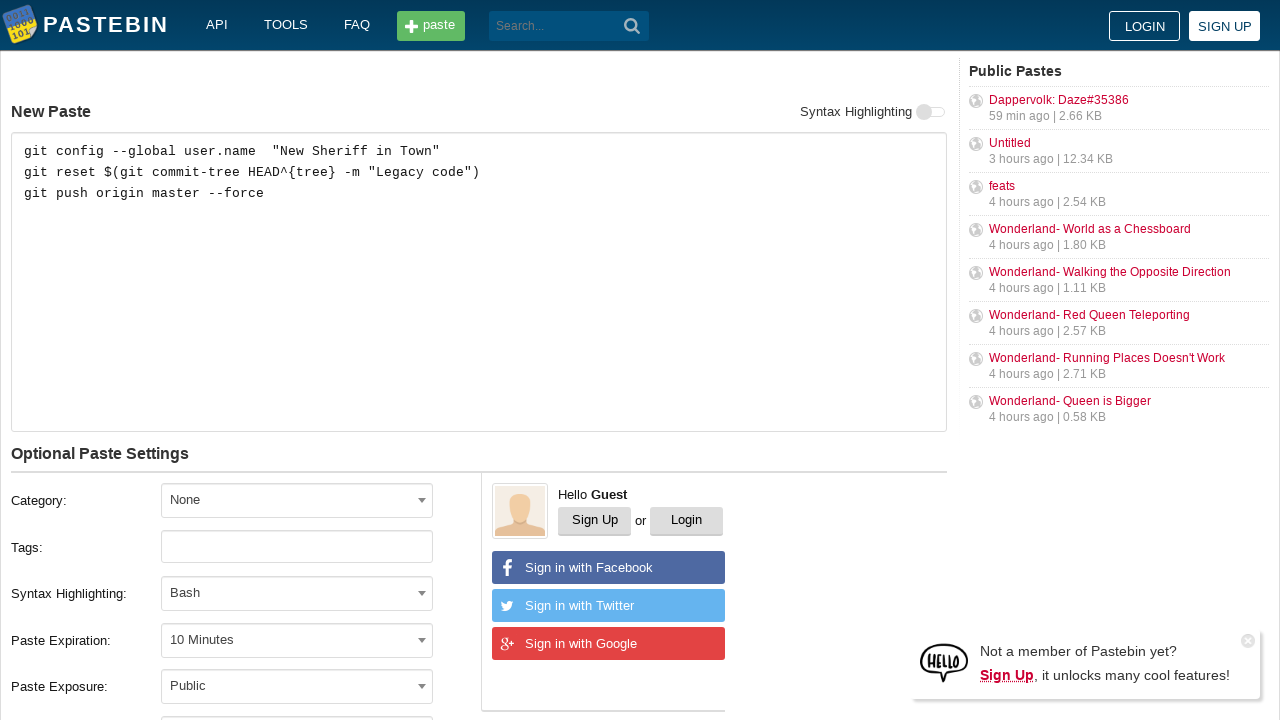

Filled paste title with 'how to gain dominance among developers' on //*[@id='postform-name']
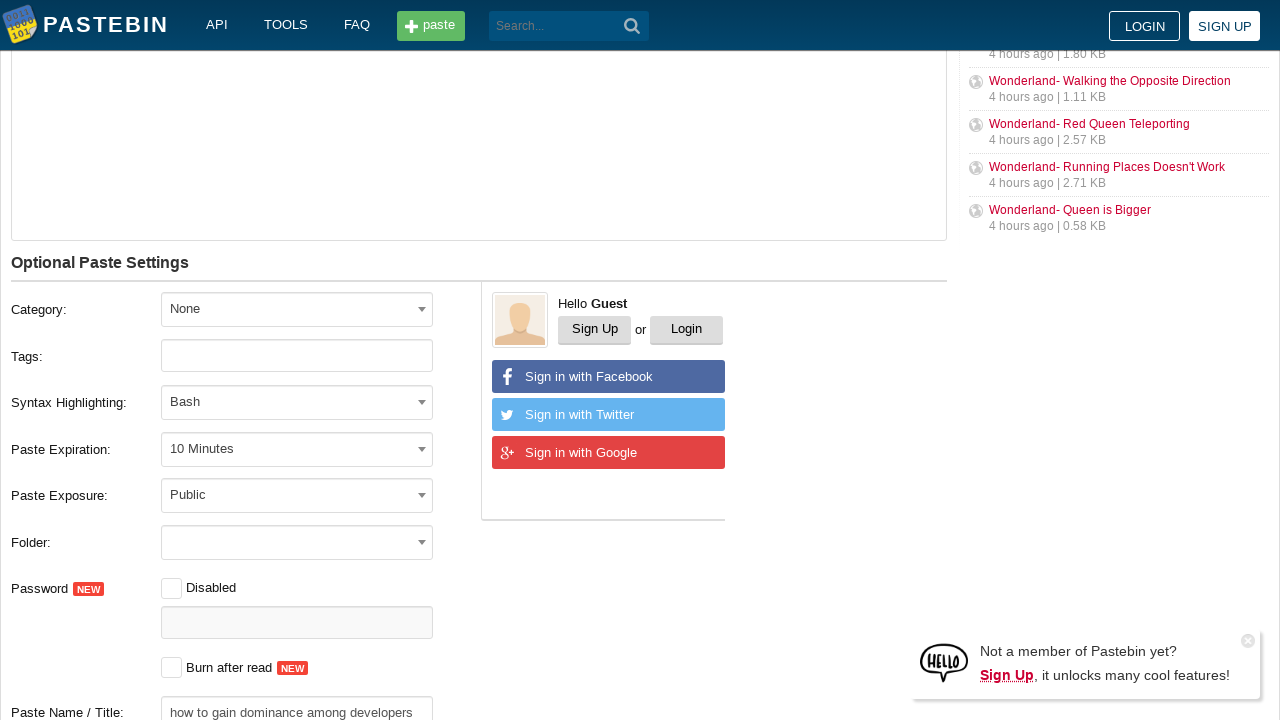

Clicked Create New Paste button to submit form at (240, 400) on xpath=//button[text()='Create New Paste']
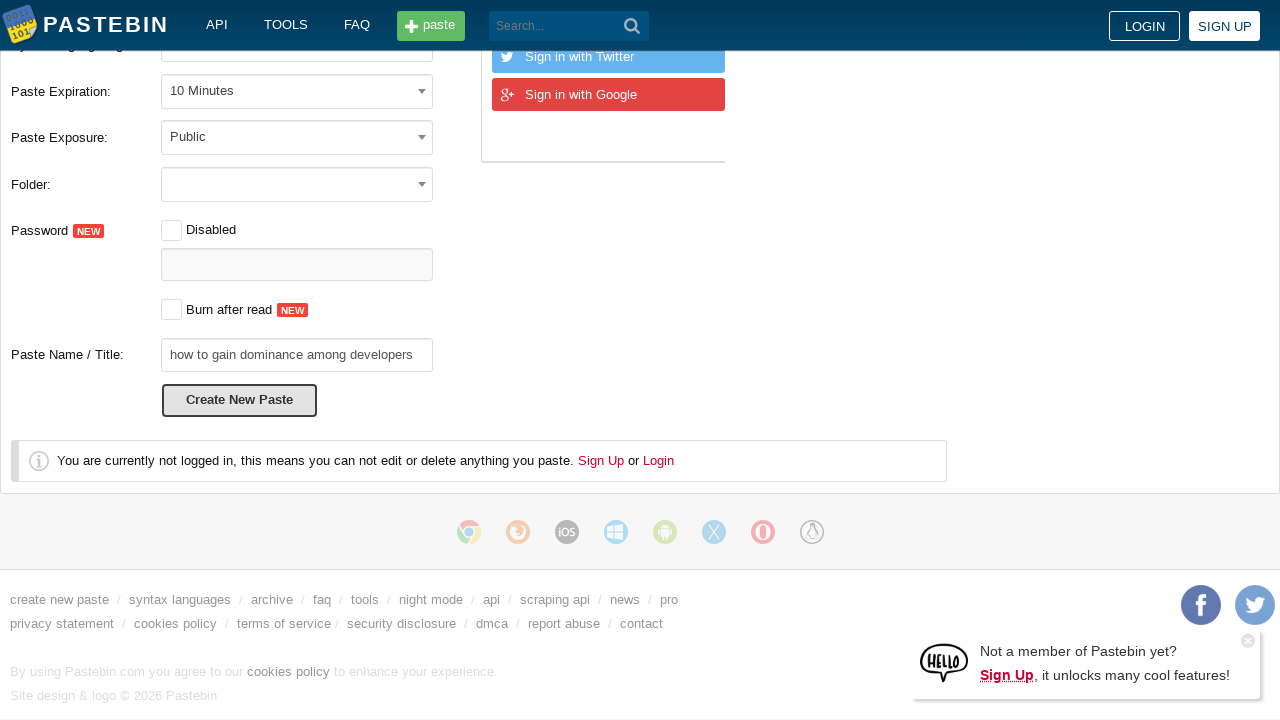

Paste successfully created and page header loaded
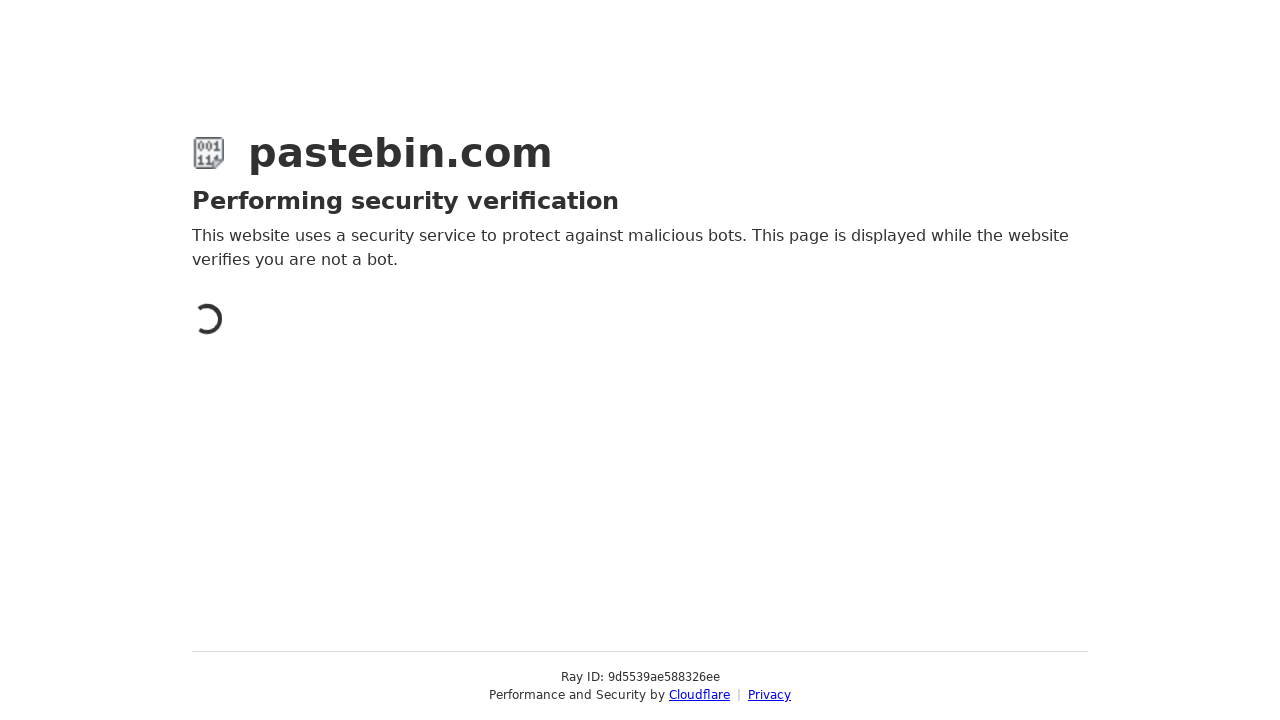

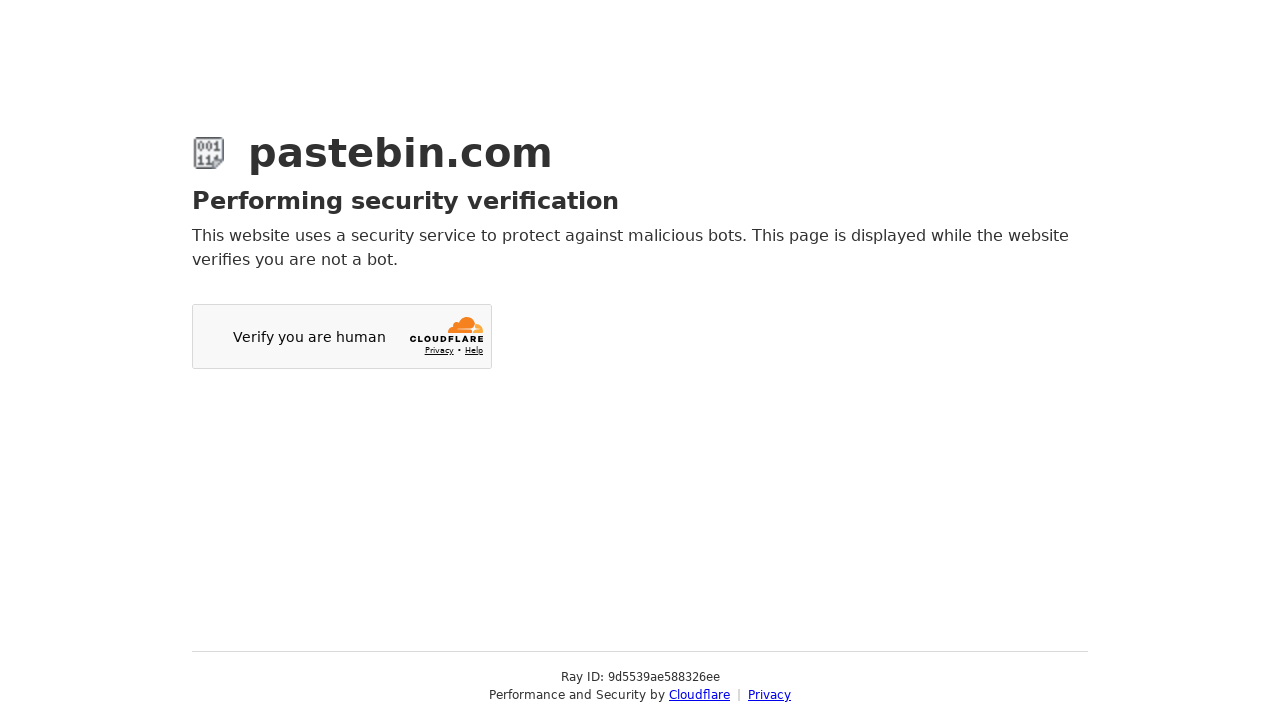